Tests element selection state by clicking radio buttons and checkboxes and verifying their selected states

Starting URL: https://automationfc.github.io/basic-form/index.html

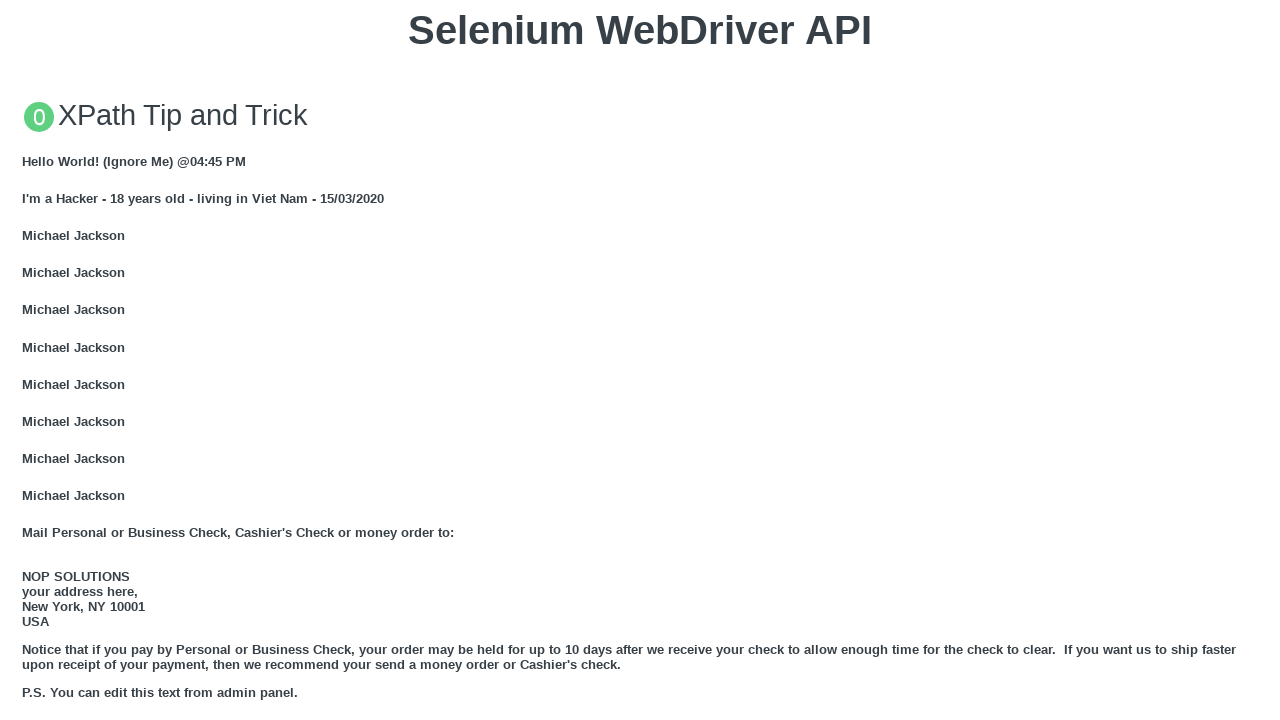

Clicked 'Under 18' radio button at (28, 360) on input#under_18
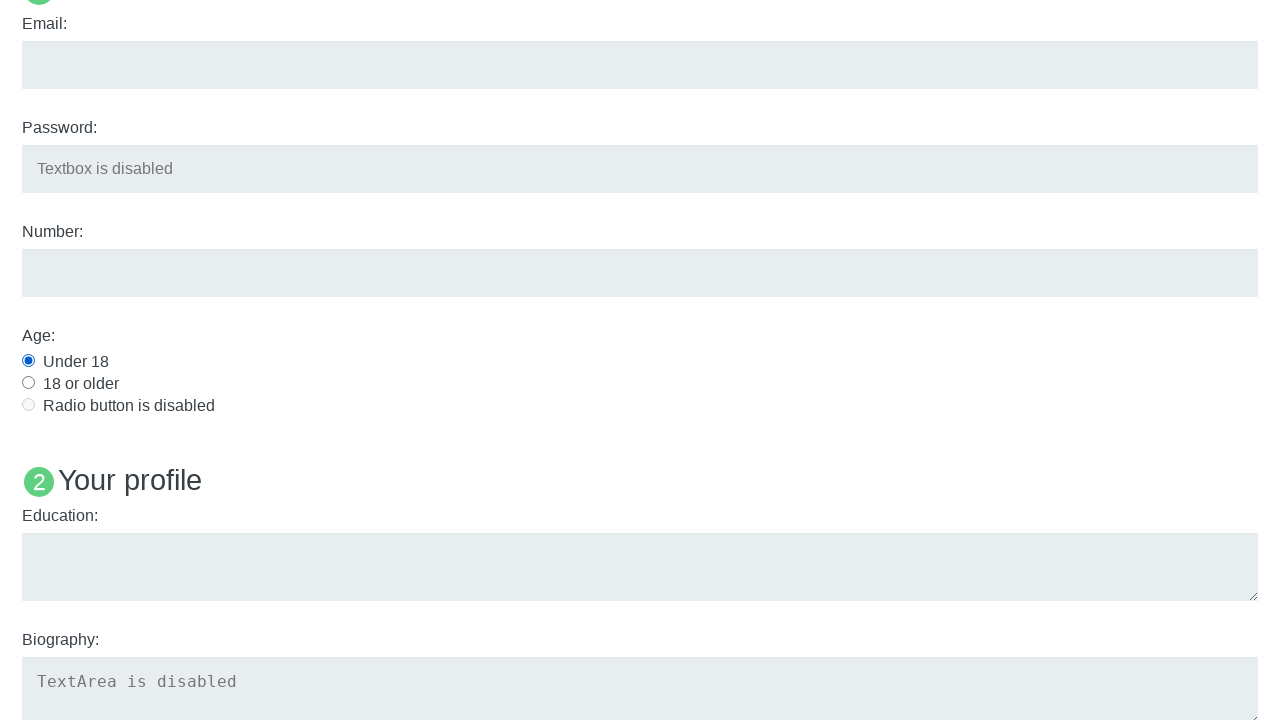

Clicked 'Java' checkbox at (28, 361) on input#java
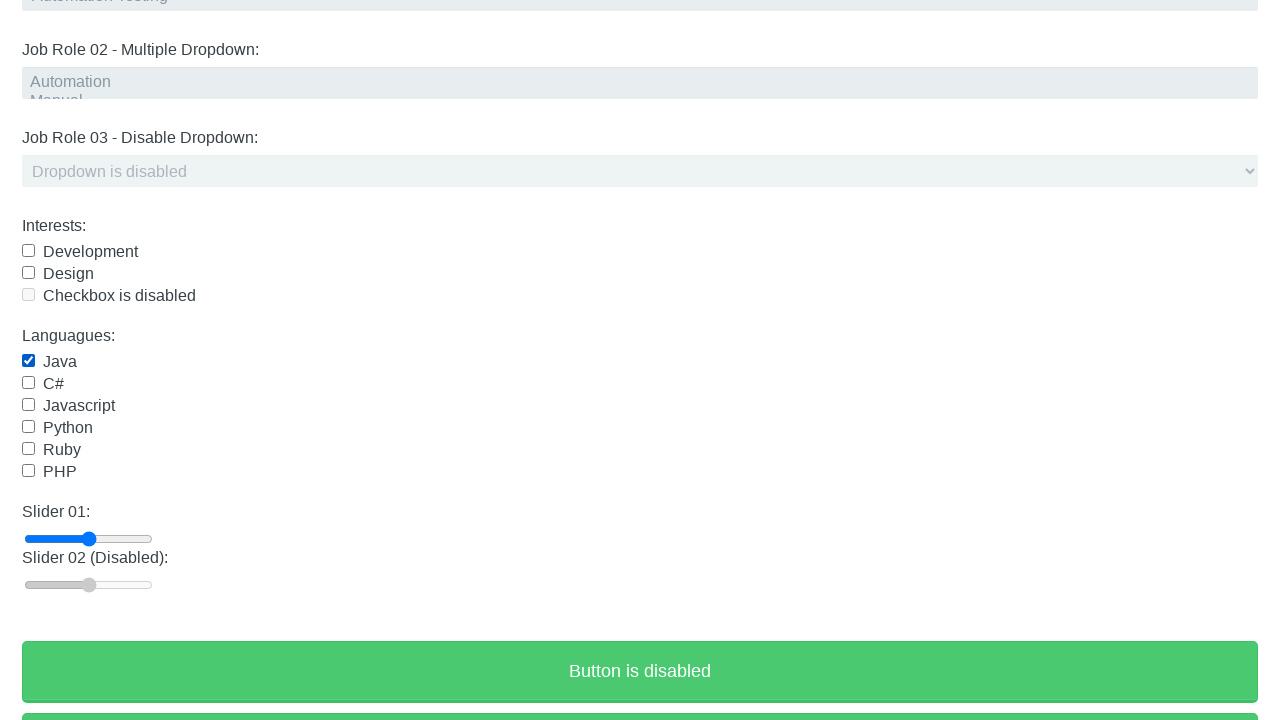

Verified 'Under 18' radio button is selected
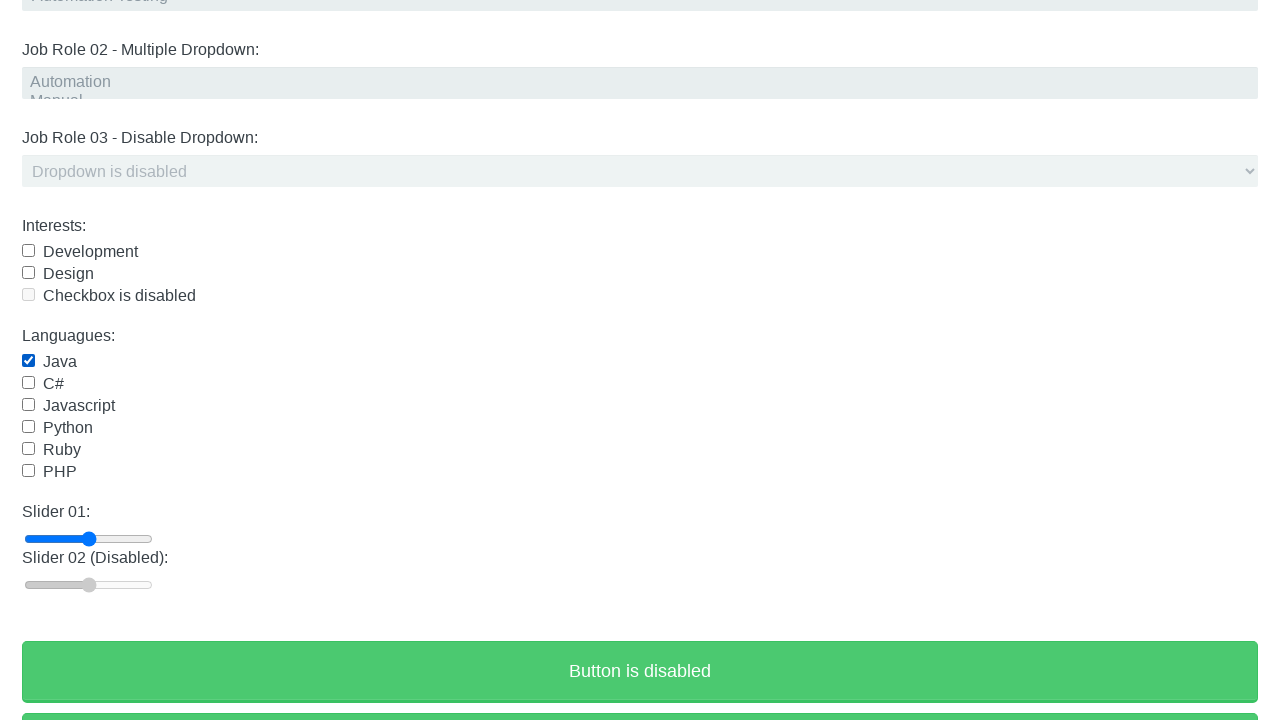

Verified 'Java' checkbox is selected
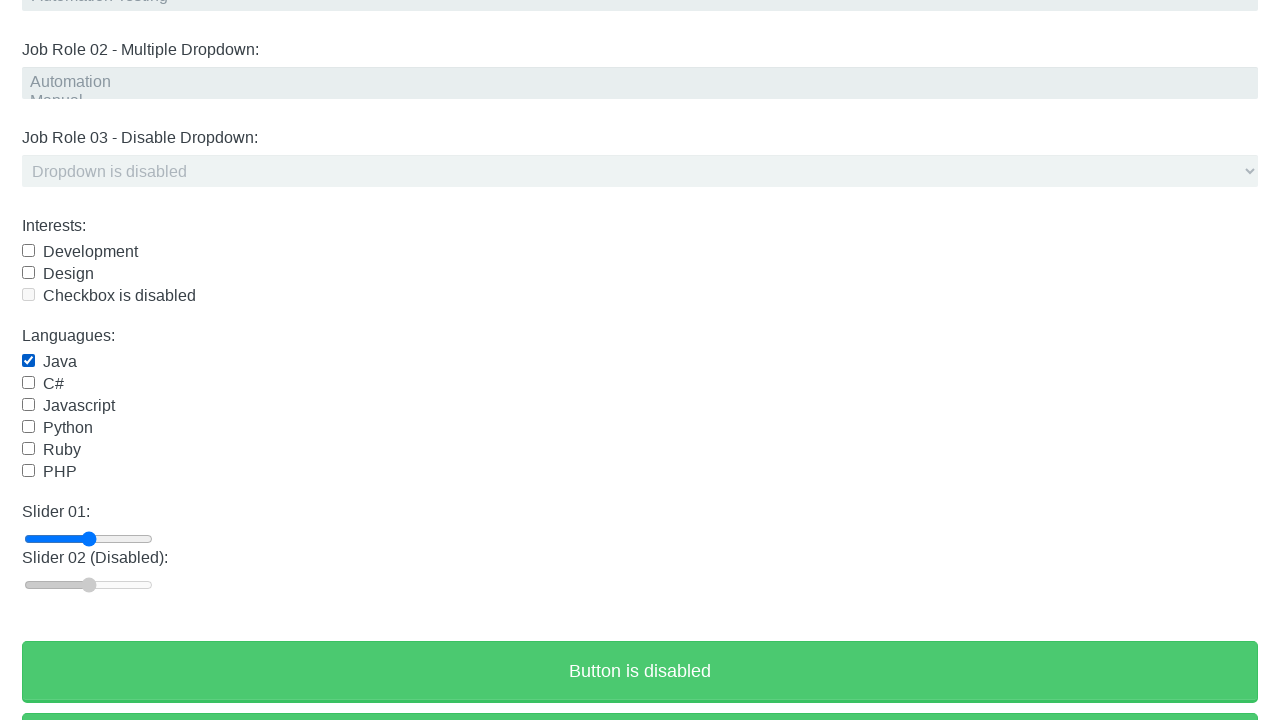

Clicked 'Java' checkbox again to deselect at (28, 361) on input#java
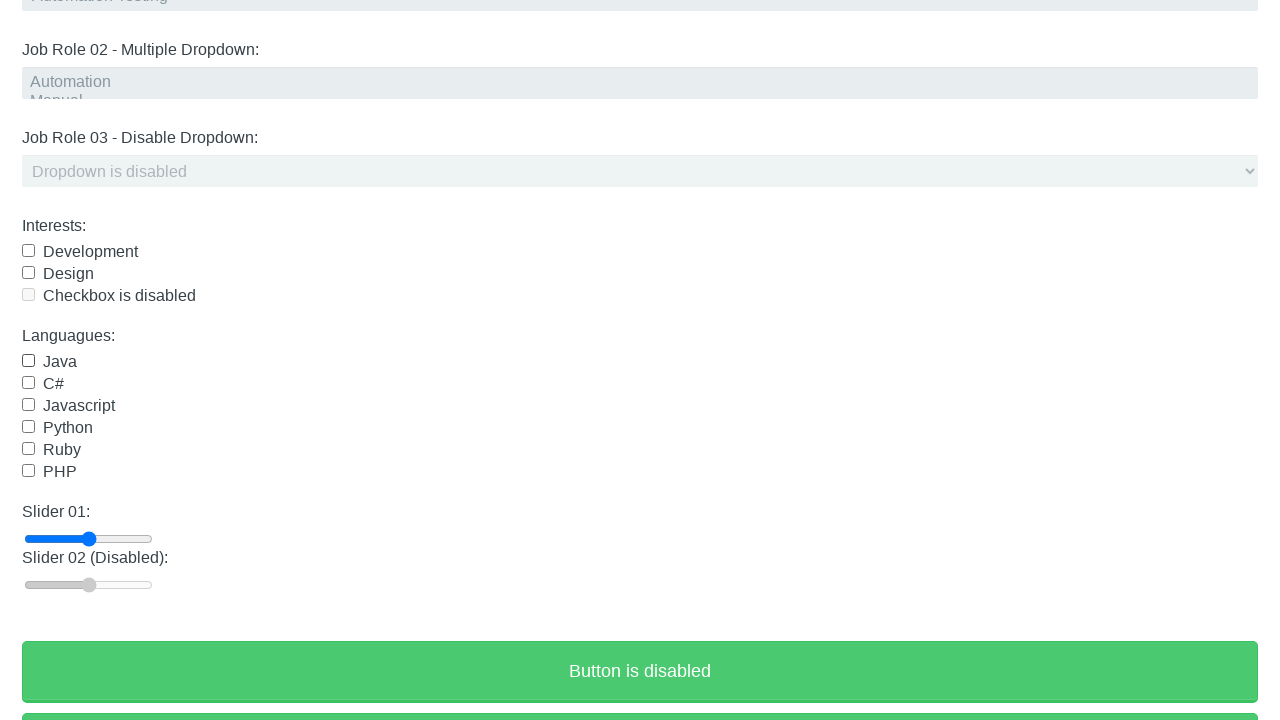

Verified 'Under 18' radio button is still selected
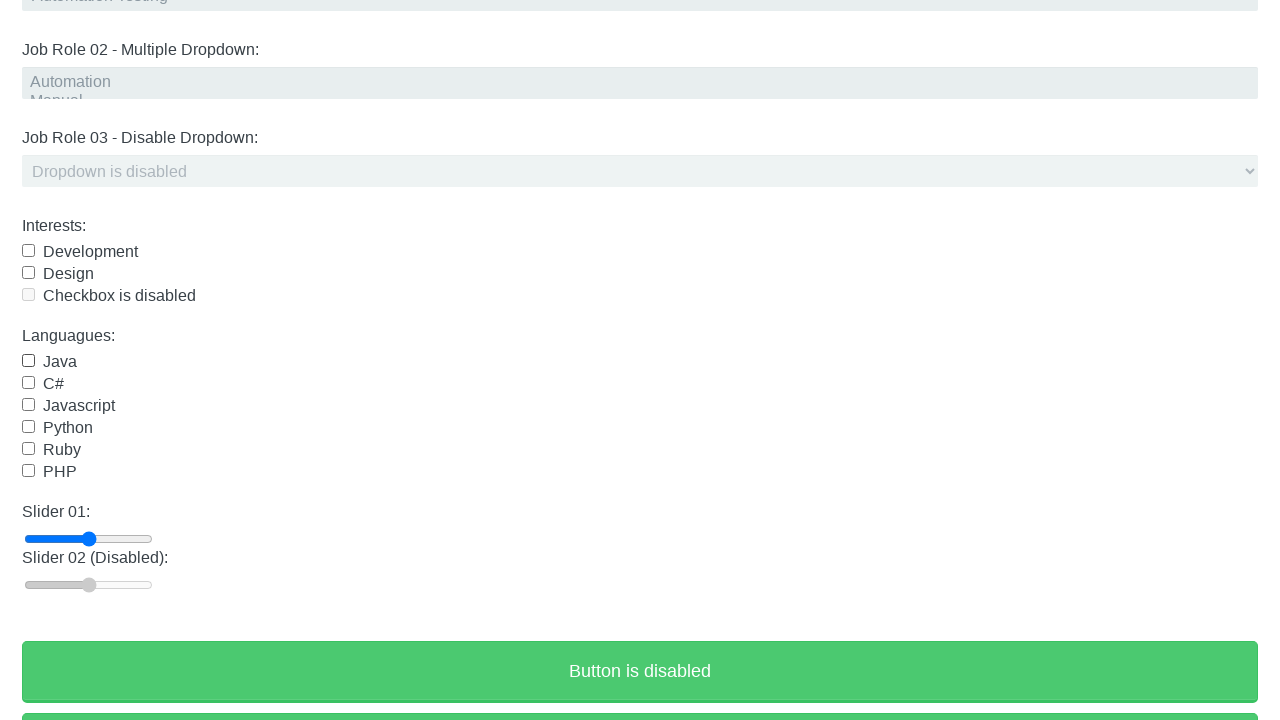

Verified 'Java' checkbox is no longer selected
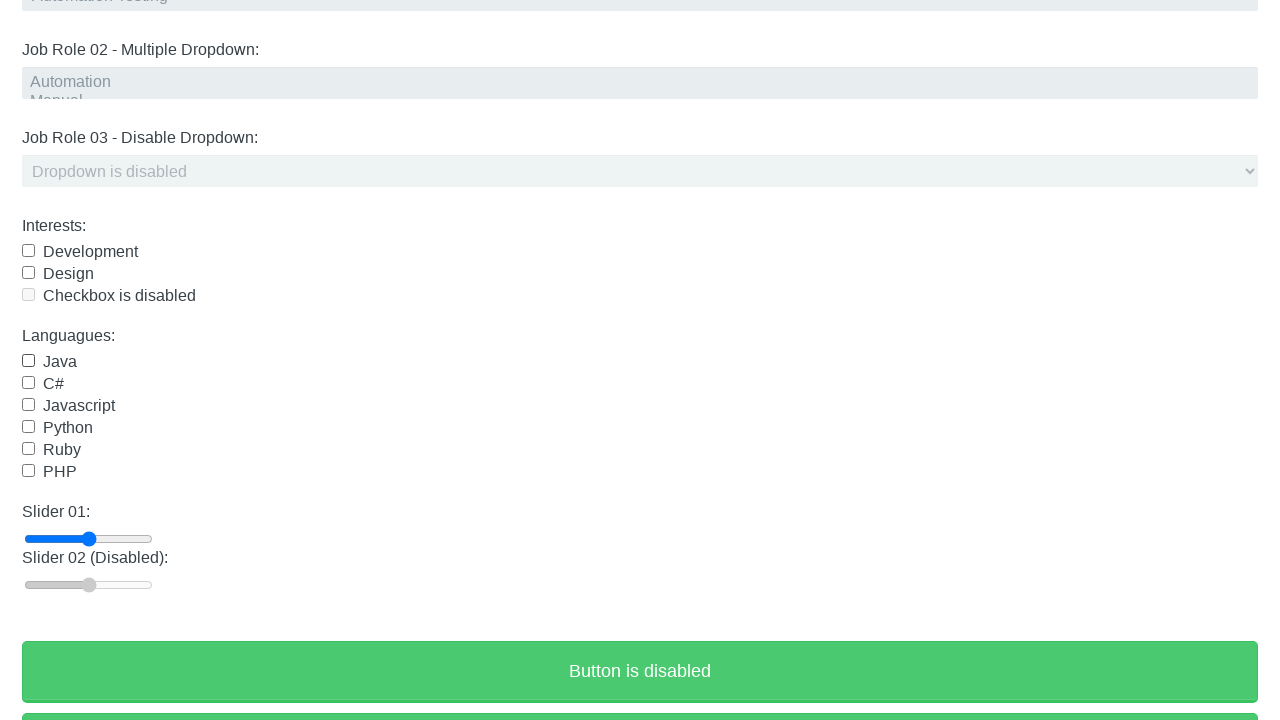

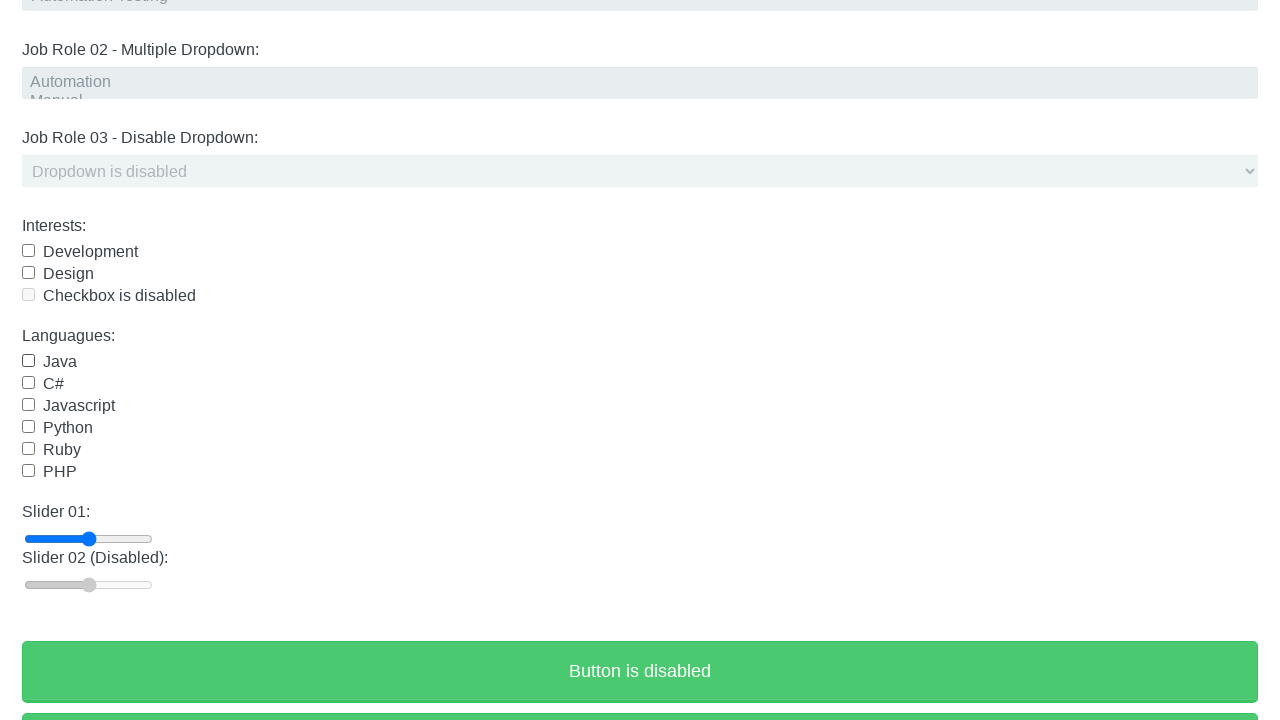